Navigates to The Internet test site and clicks on the Inputs link

Starting URL: https://the-internet.herokuapp.com/

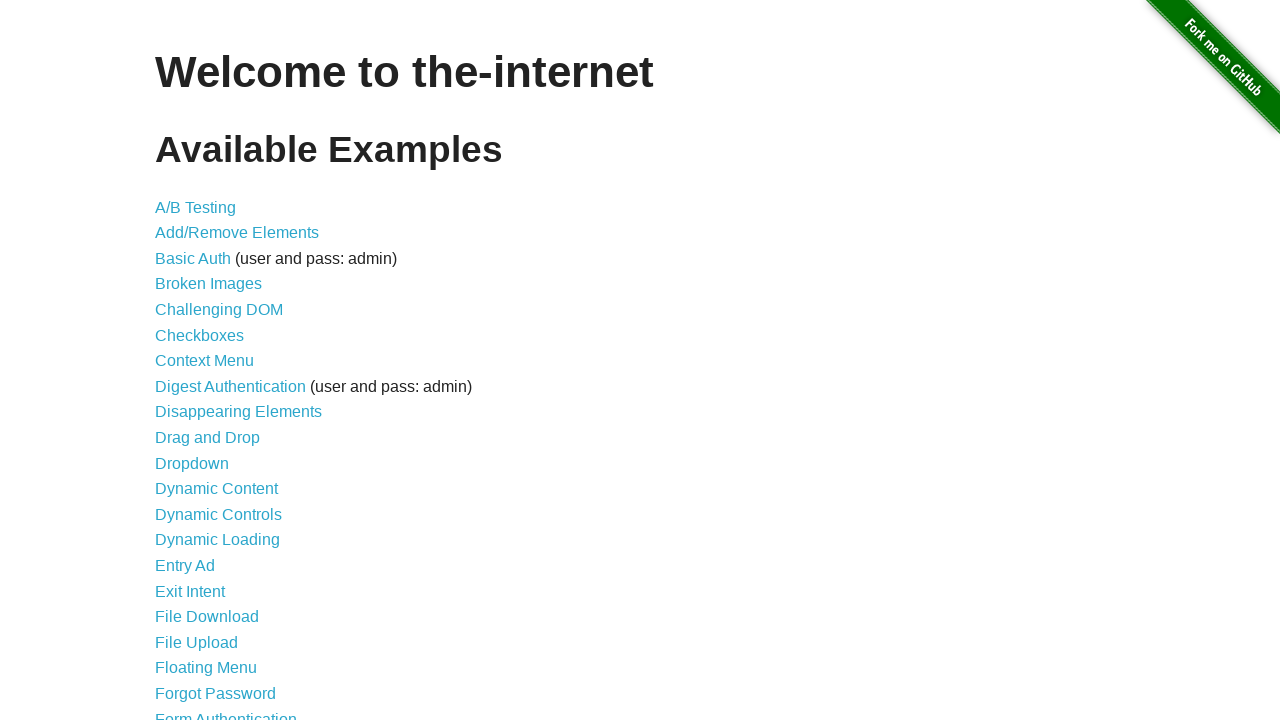

Navigated to The Internet test site homepage
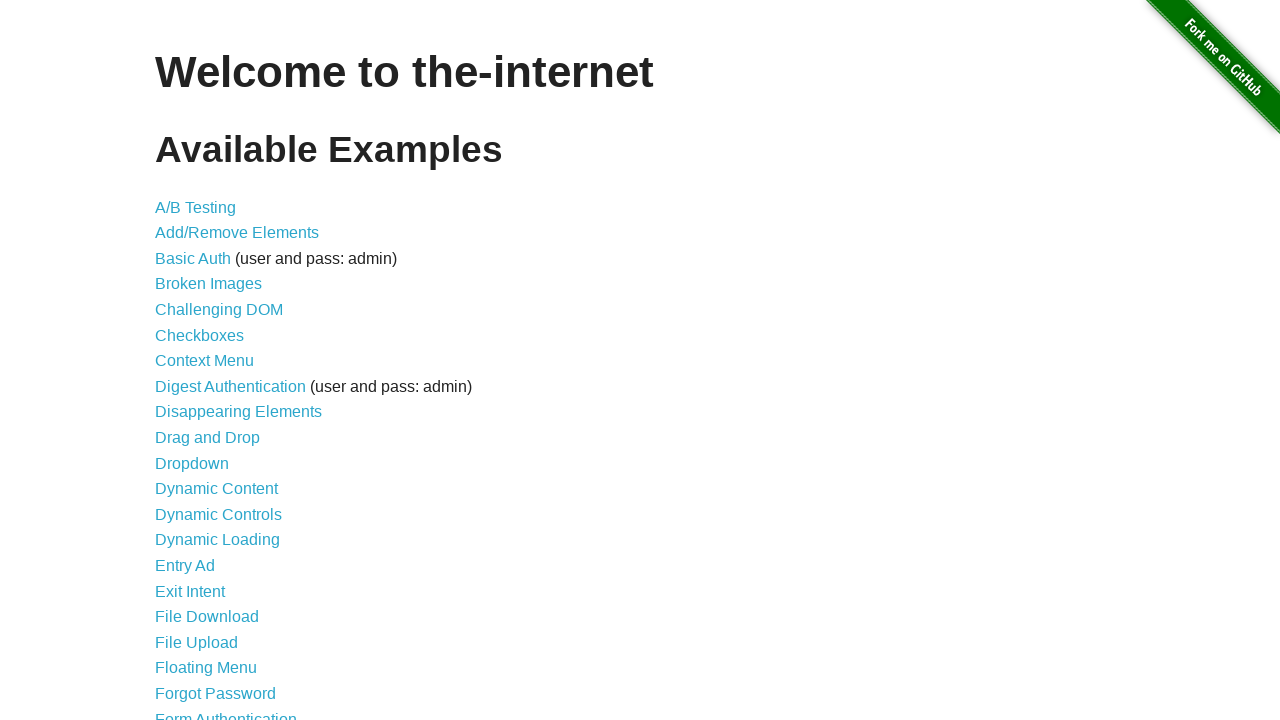

Clicked on the Inputs link at (176, 361) on xpath=//li/a[@href='/inputs']
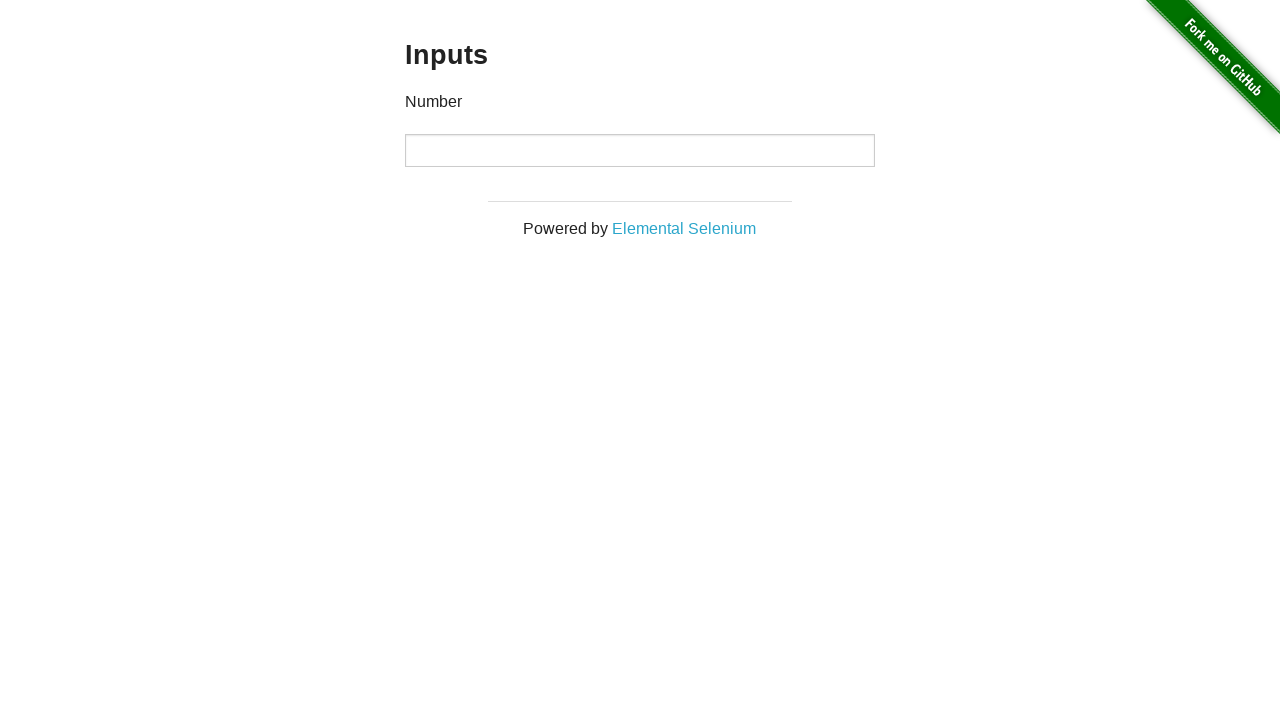

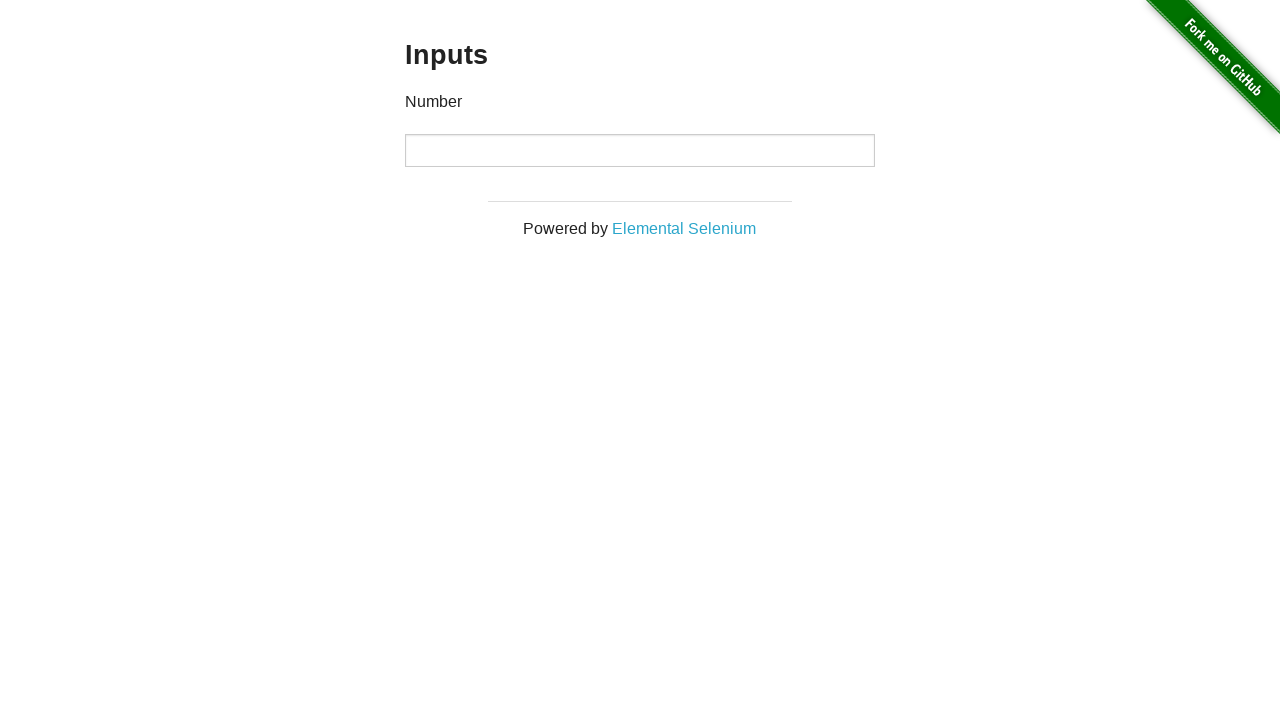